Tests a data types form by filling in all fields except zip code with fake data, submitting the form, and verifying the validation feedback through background colors of the form fields.

Starting URL: https://bonigarcia.dev/selenium-webdriver-java/data-types.html

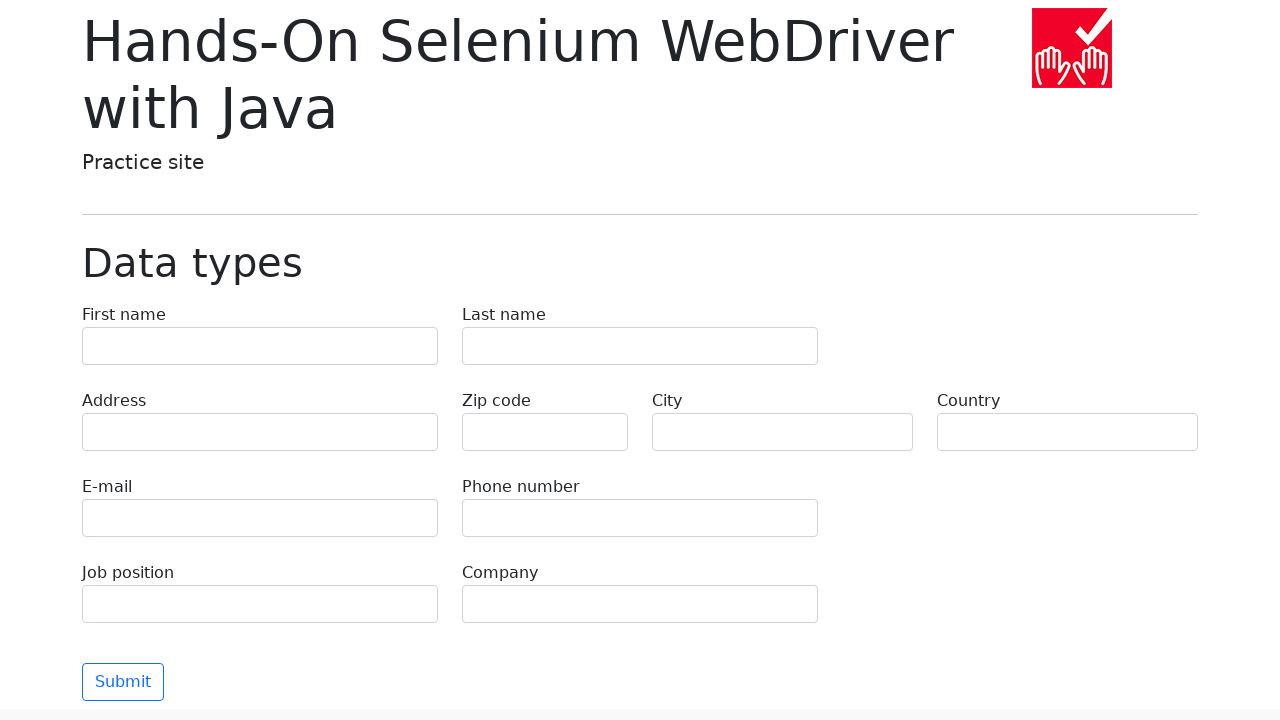

Filled first name field with 'Dmitry' on input[name='first-name']
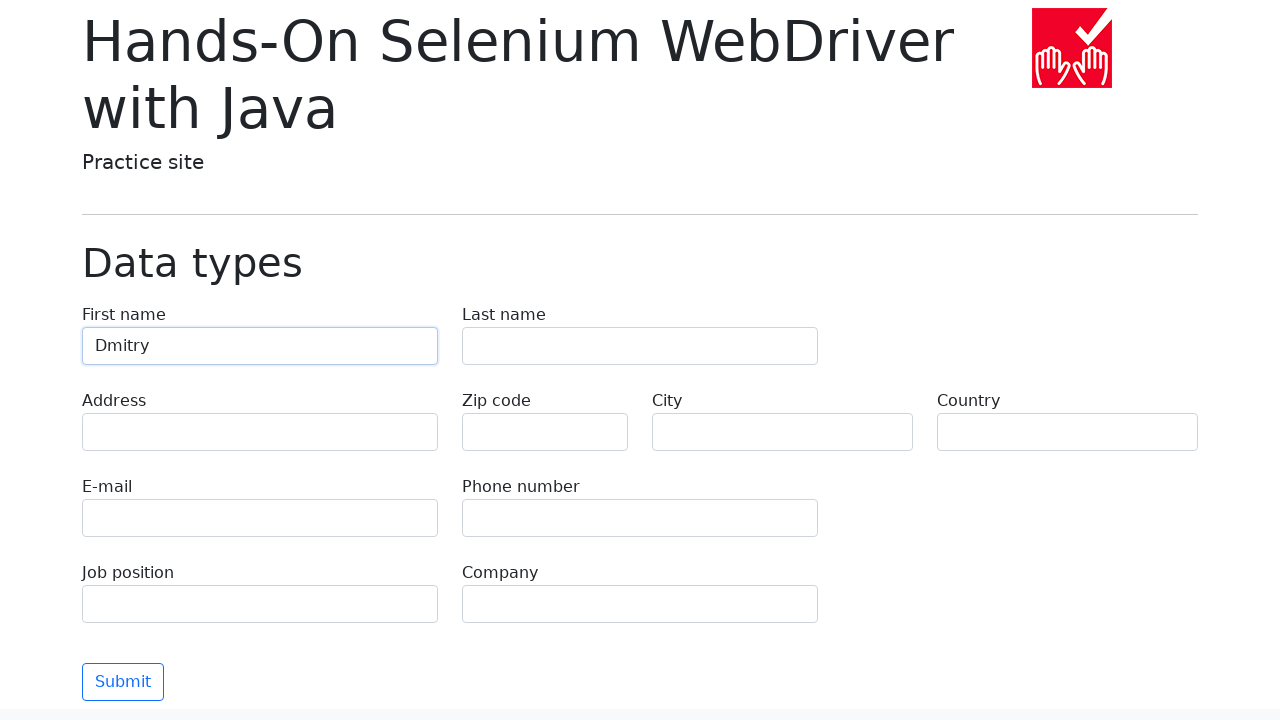

Filled last name field with 'Petrov' on input[name='last-name']
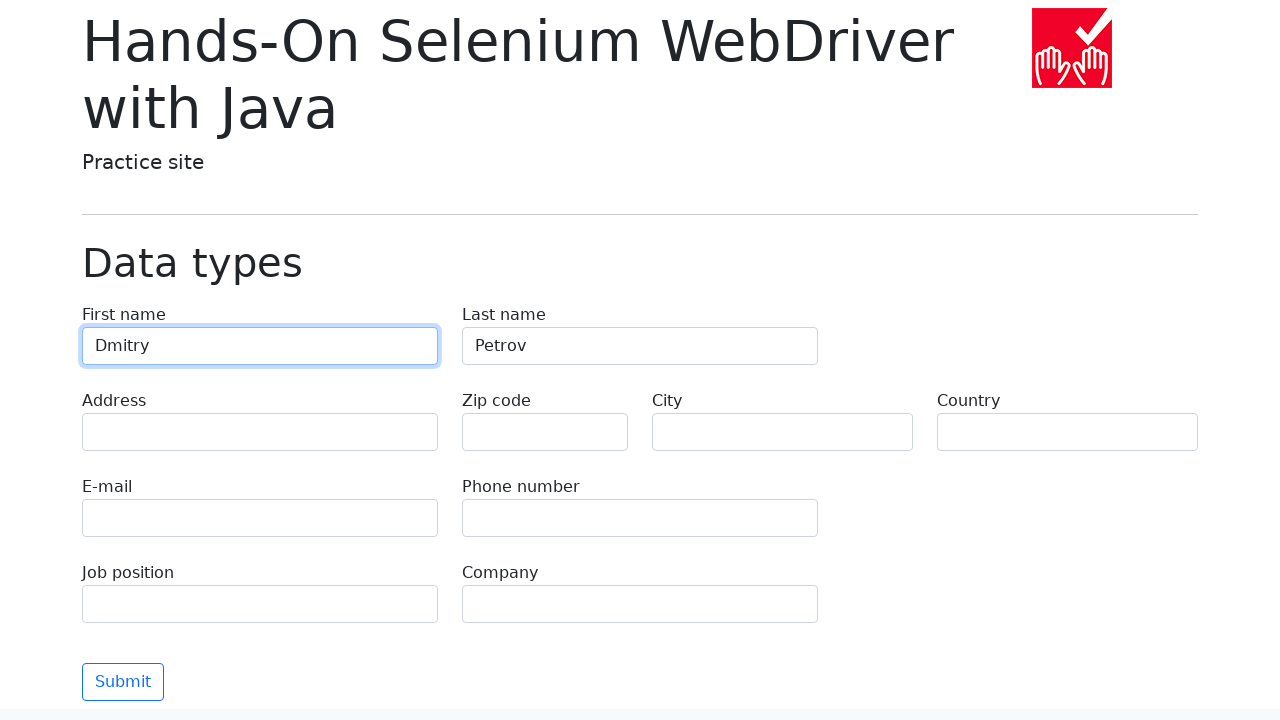

Filled address field with '123 Main Street, Apt 4' on input[name='address']
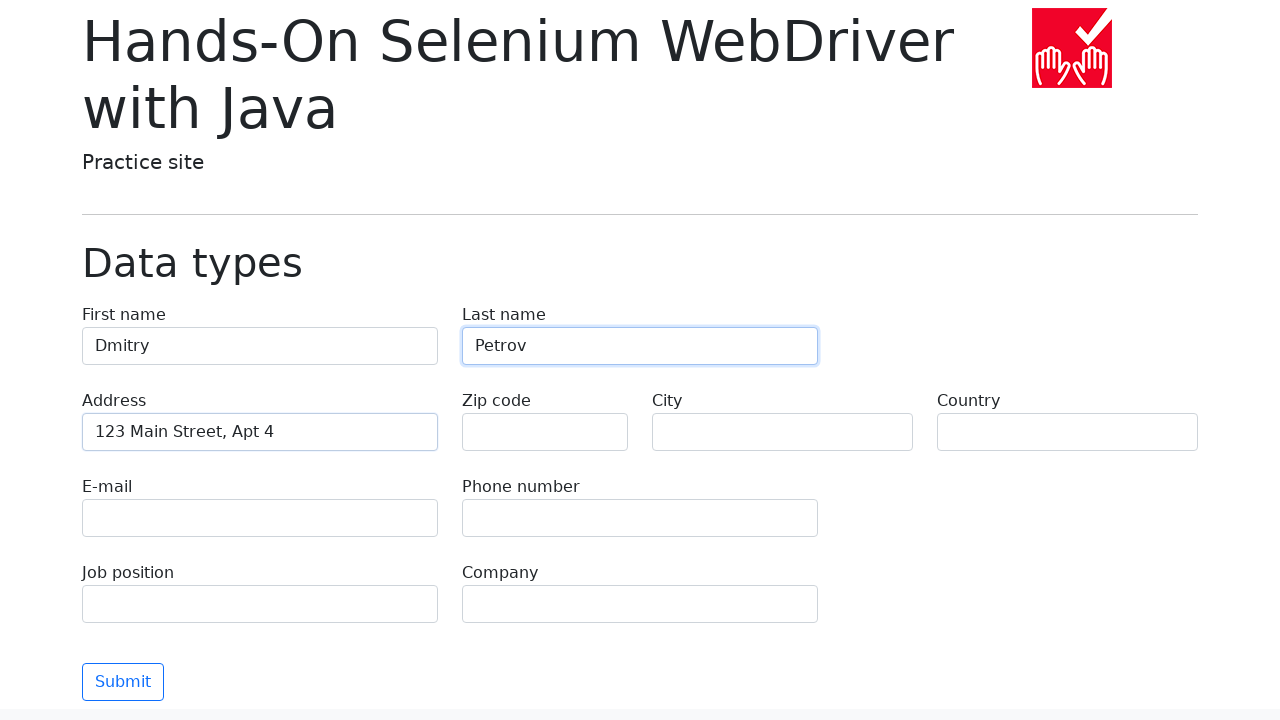

Filled email field with 'dmitry.petrov@example.com' on input[name='e-mail']
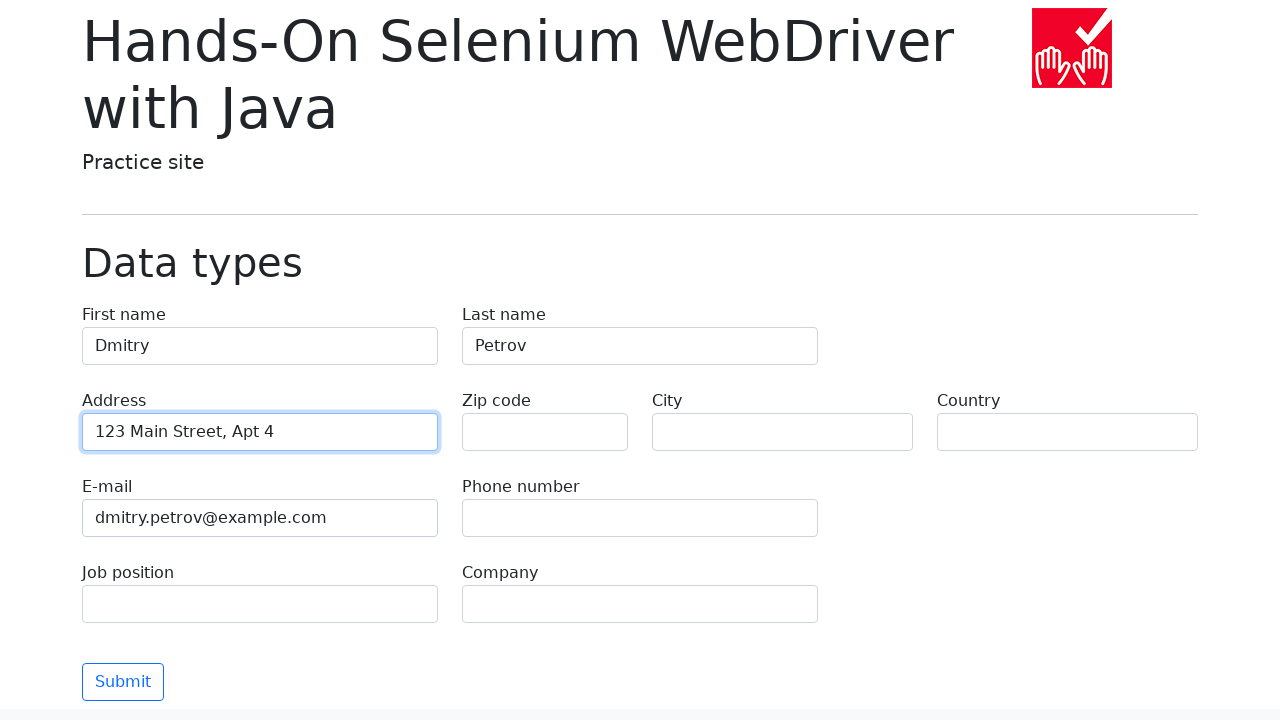

Filled phone field with '+7 495 123-45-67' on input[name='phone']
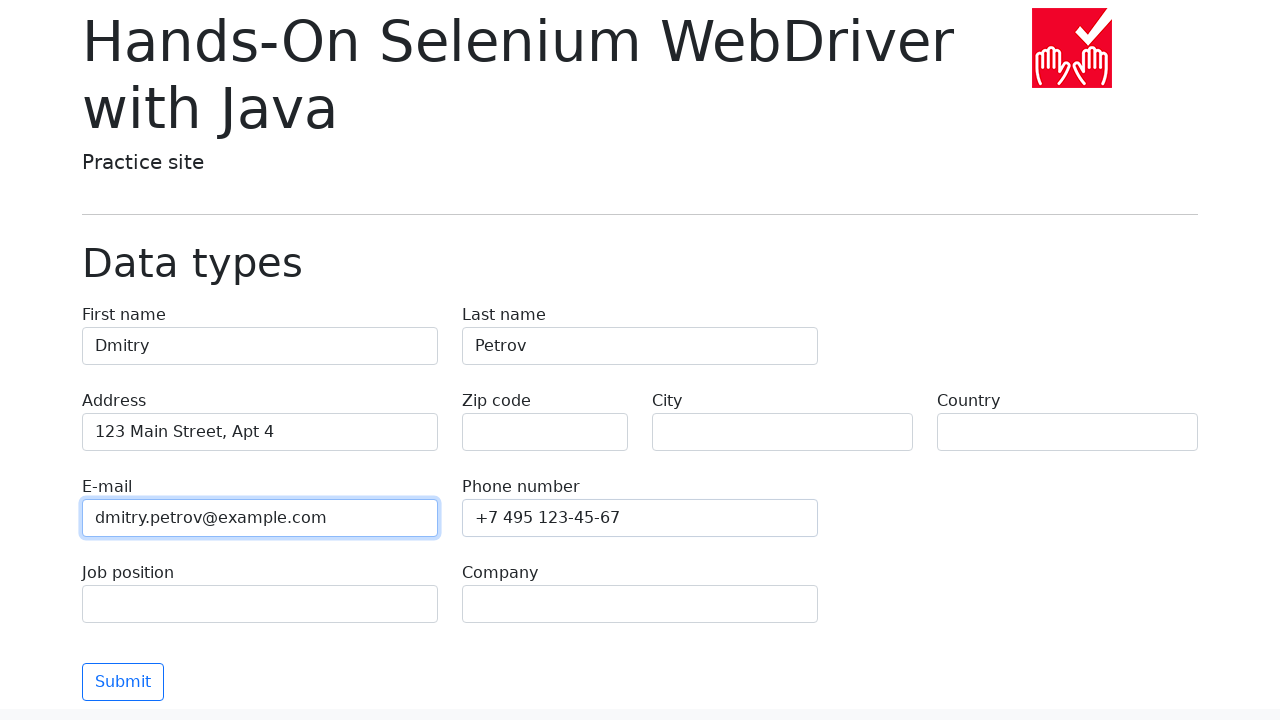

Filled city field with 'Moscow' on input[name='city']
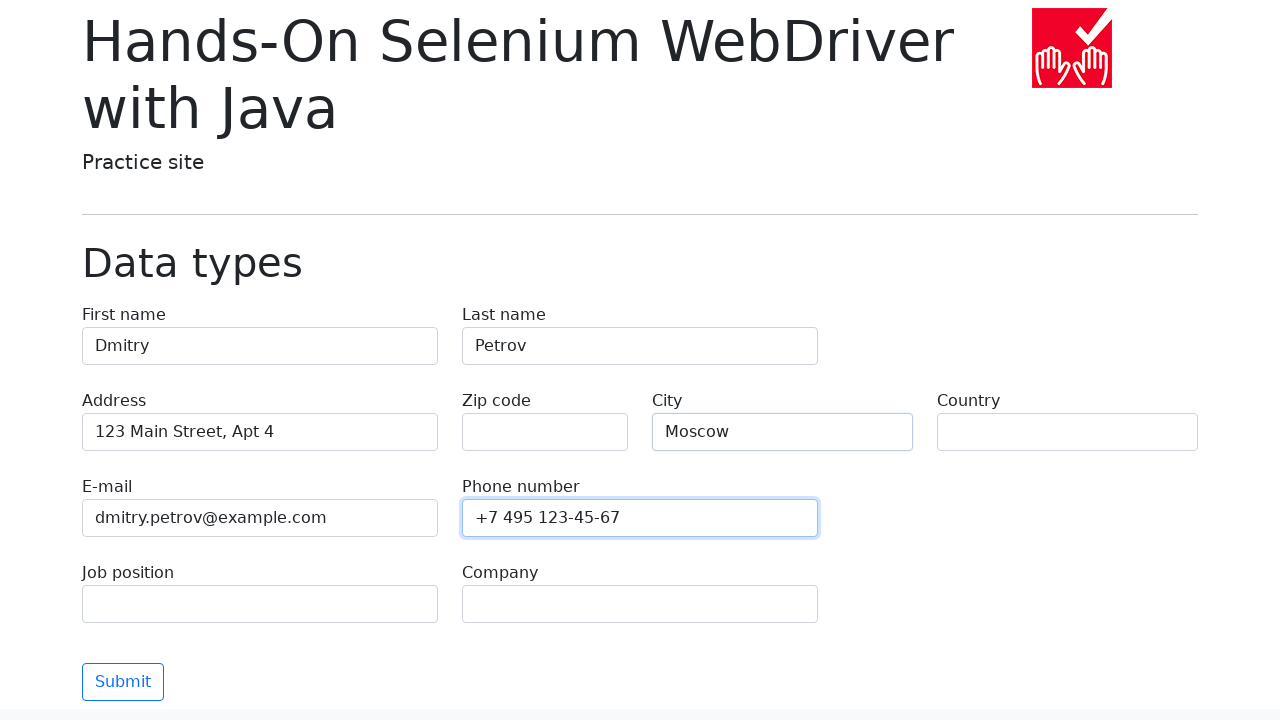

Filled country field with 'Russia' on input[name='country']
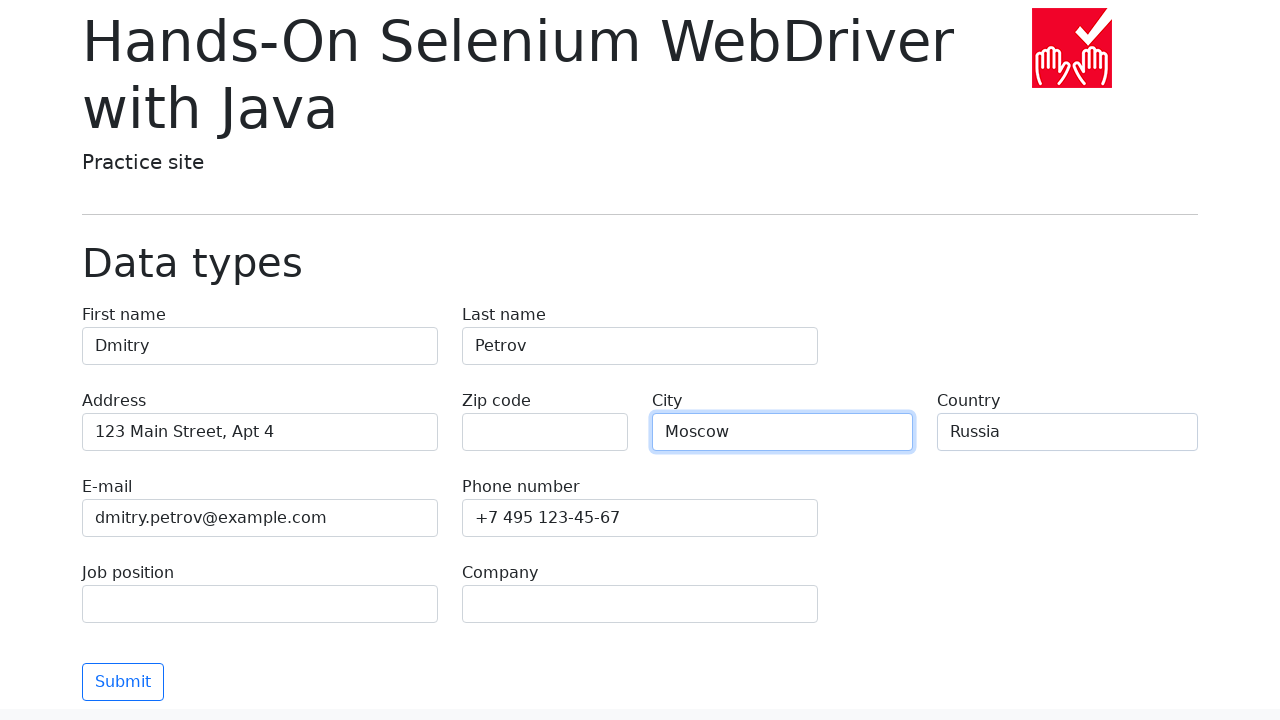

Filled job position field with 'Software Engineer' on input[name='job-position']
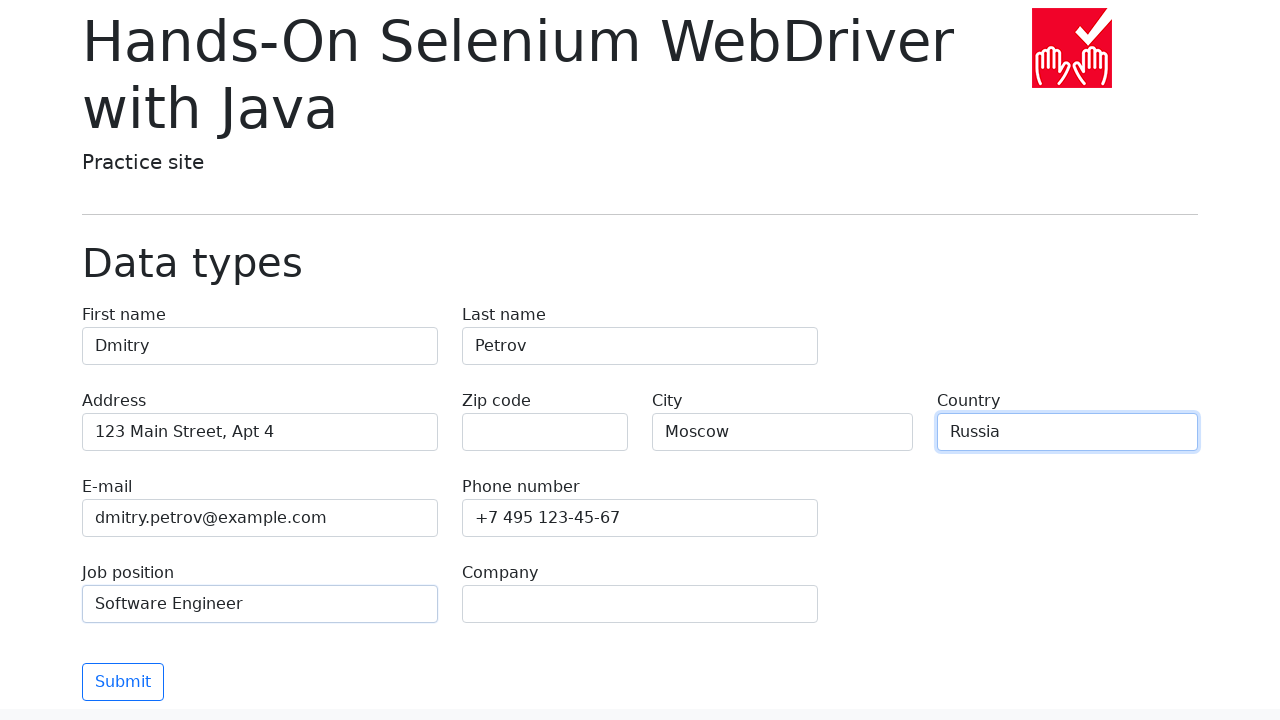

Filled company field with 'Tech Solutions LLC' on input[name='company']
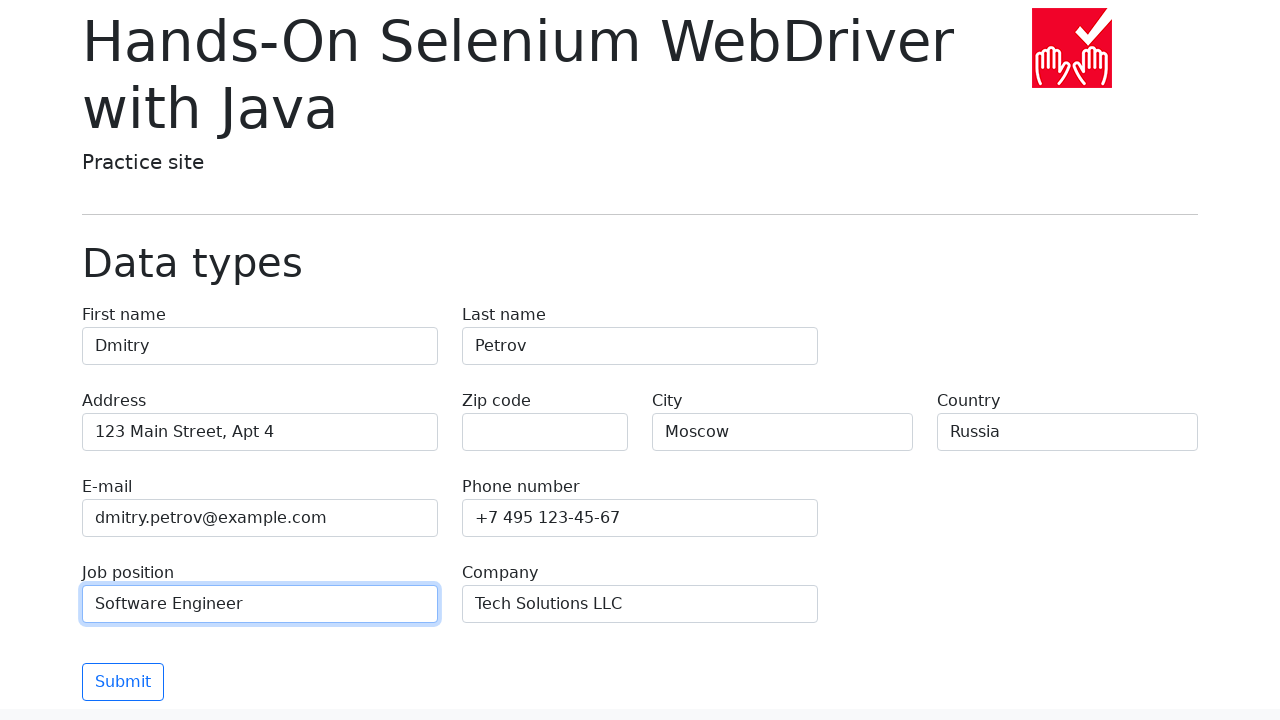

Scrolled to bottom of page
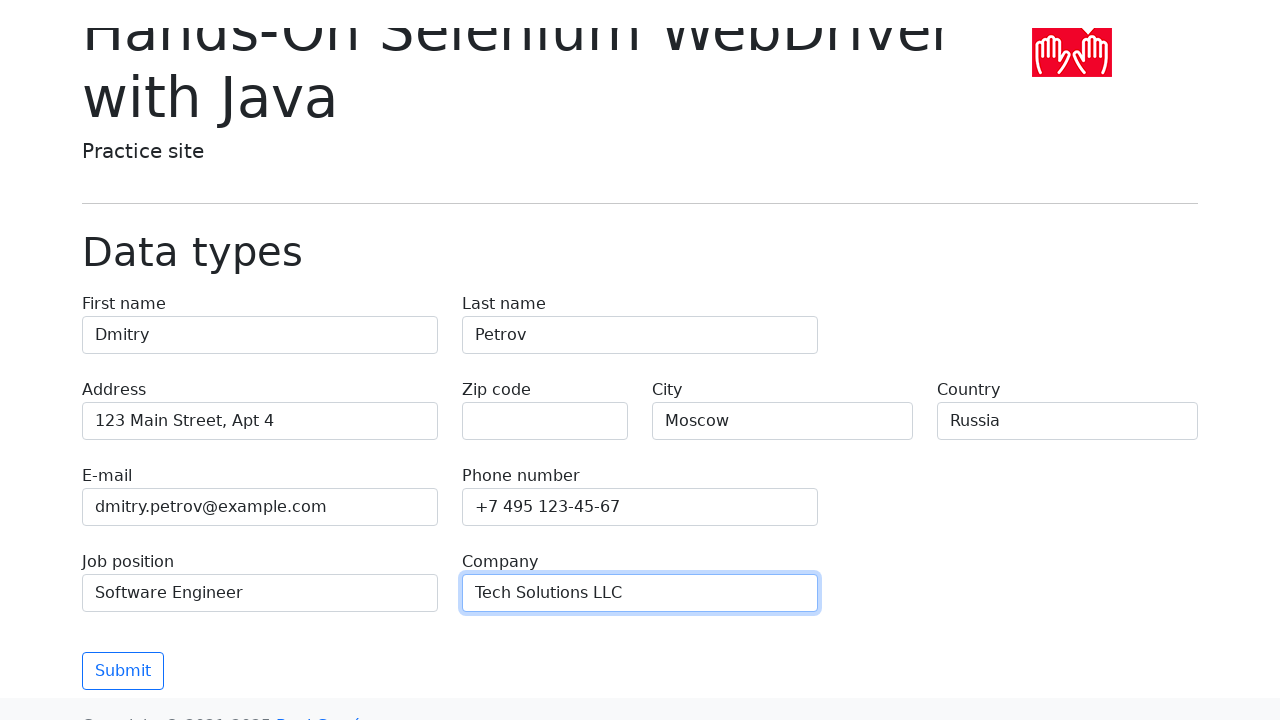

Clicked submit button to submit form at (123, 637) on button.btn.btn-outline-primary.mt-3
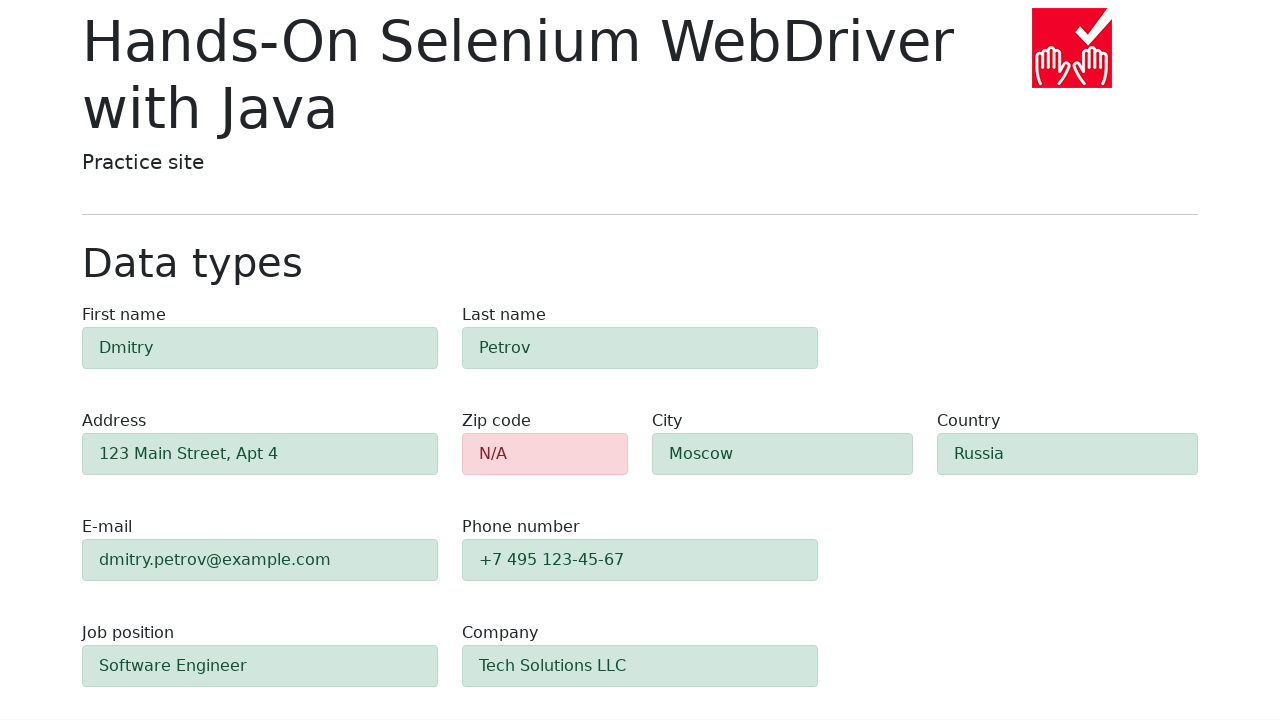

Form validation completed and zip-code field is visible
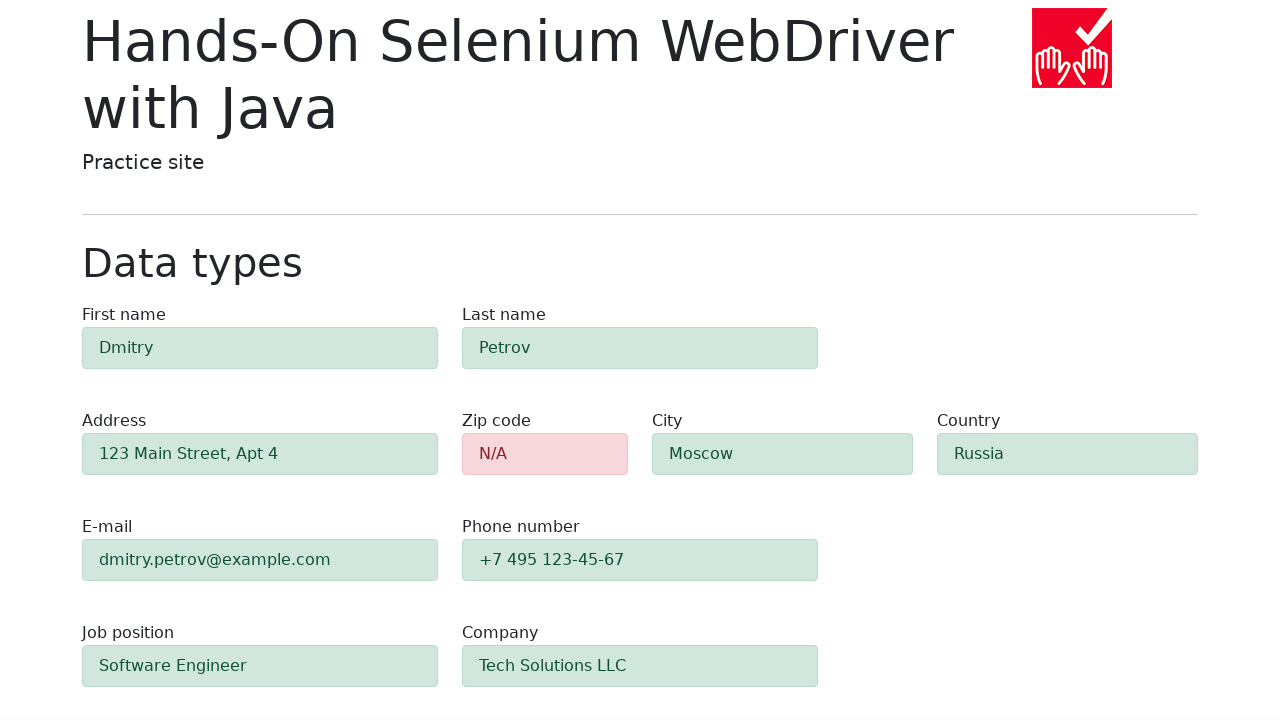

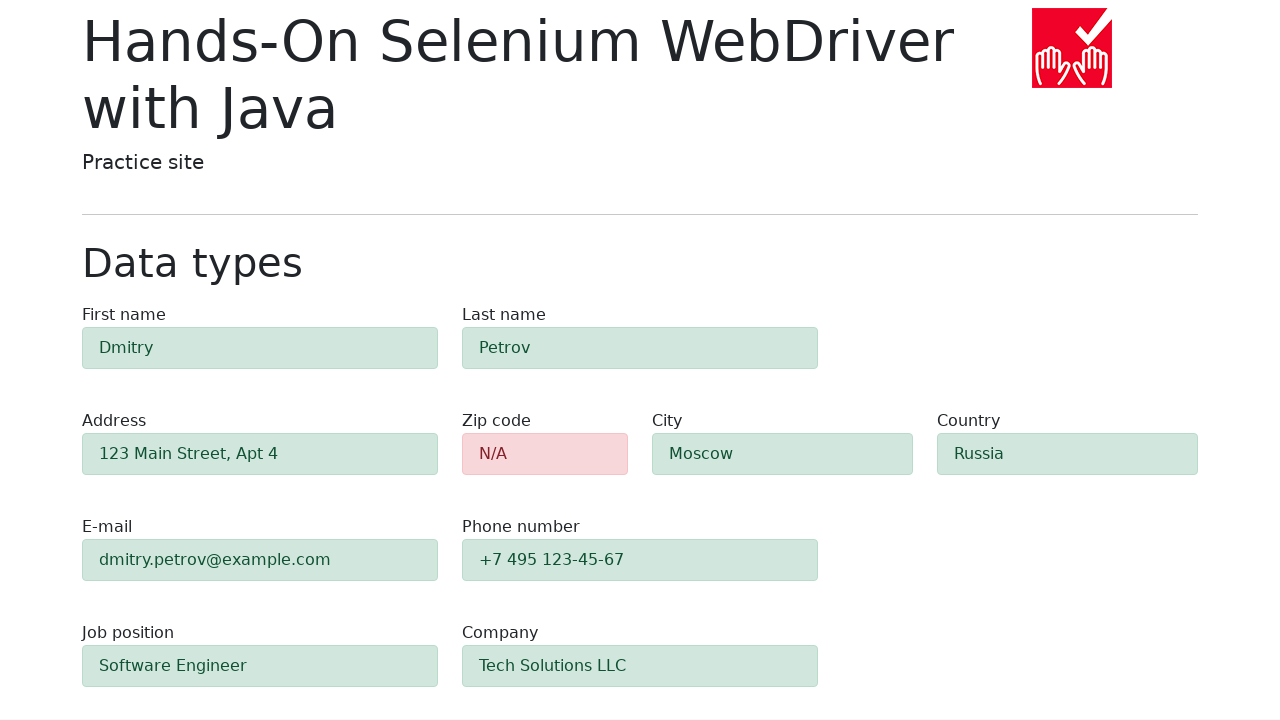